Navigates to the Men section by clicking the Men link

Starting URL: https://www.tirabeauty.com/

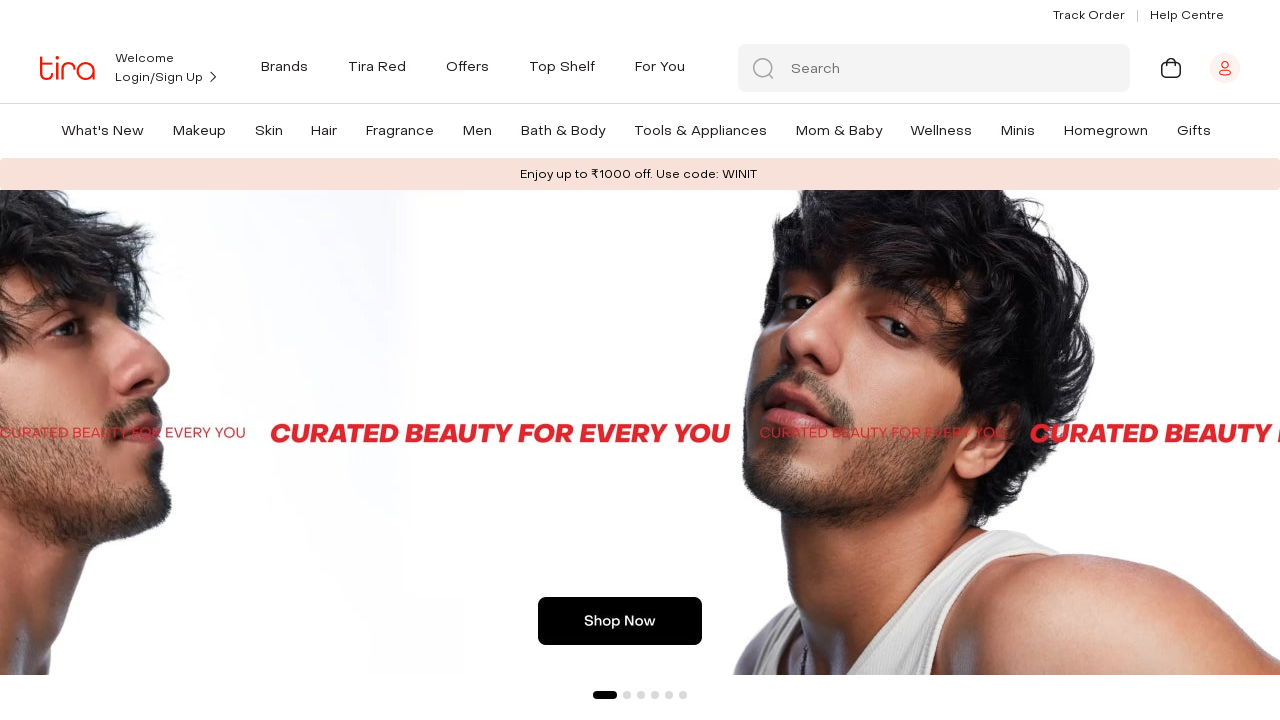

Navigated to Tira Beauty homepage
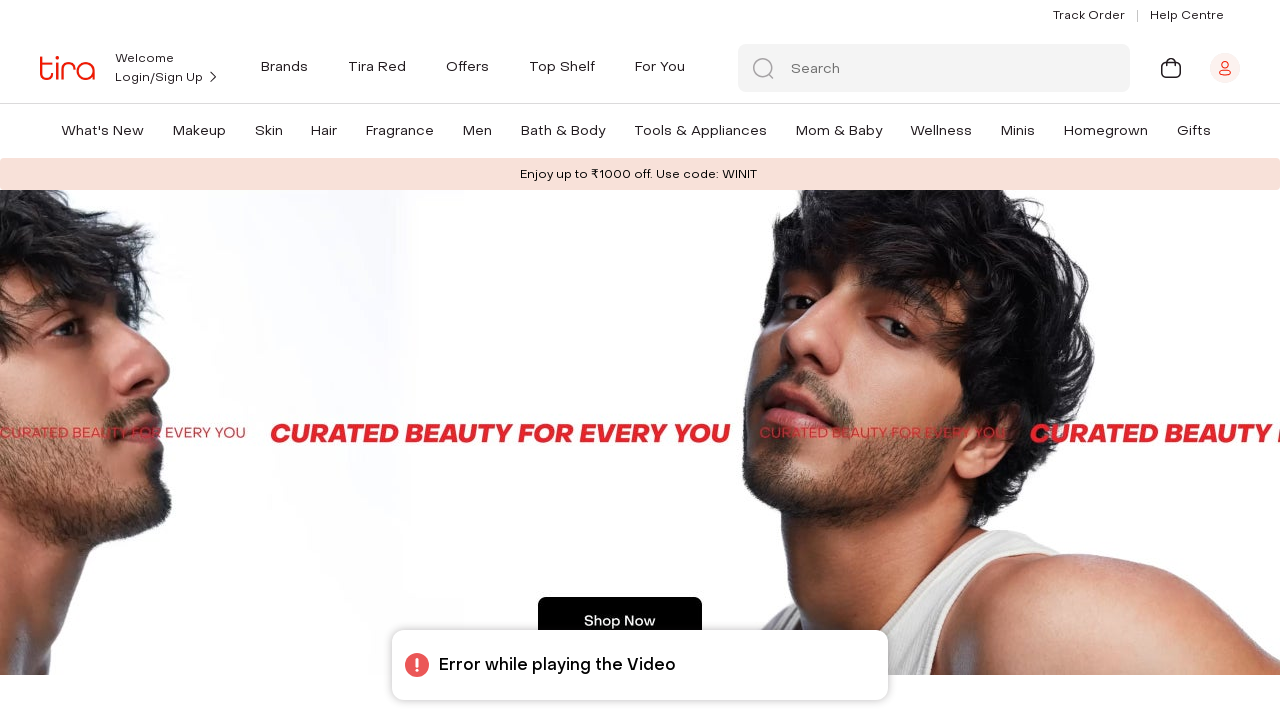

Clicked on Men link to navigate to Men section at (478, 130) on a:has-text('Men')
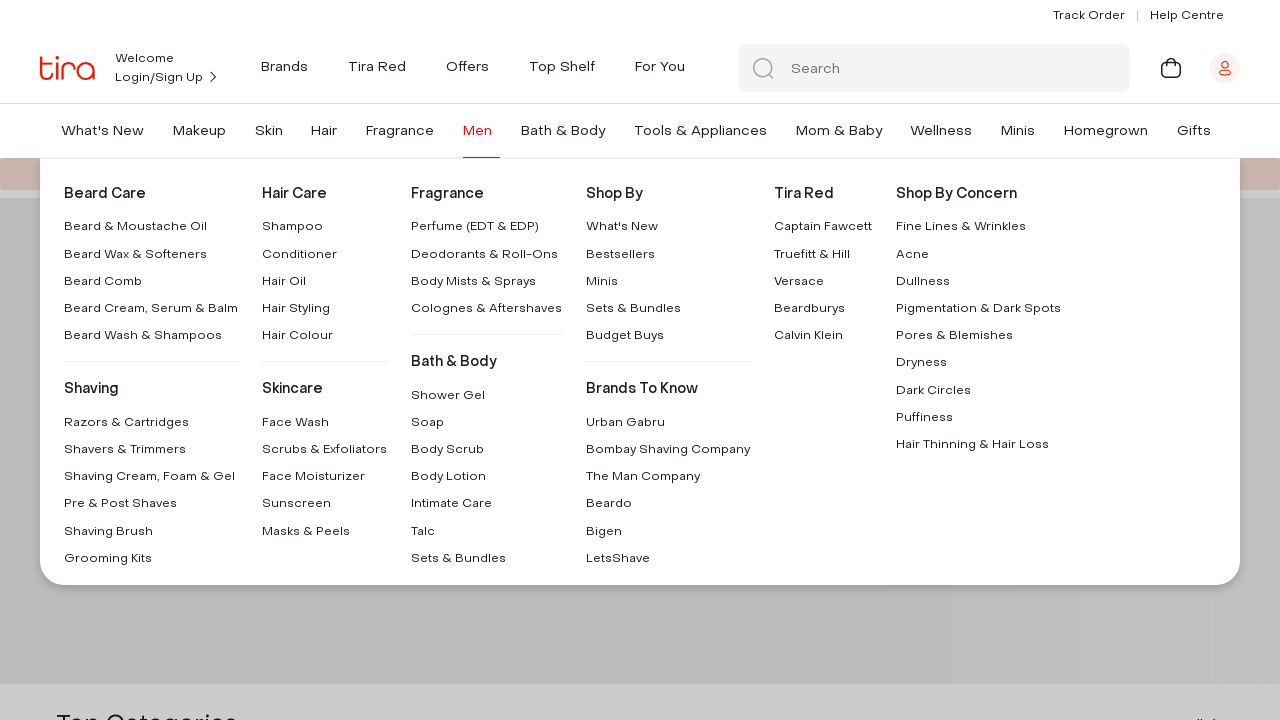

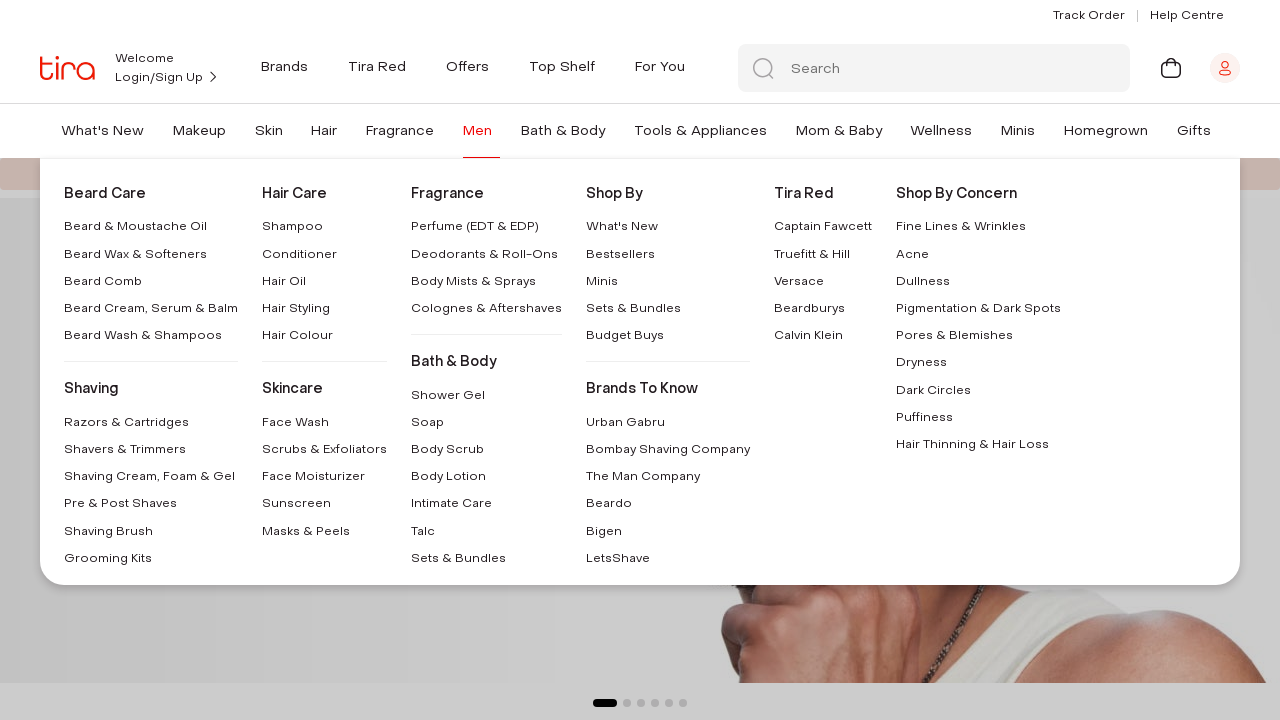